Simple navigation test that clicks on the checkout menu item

Starting URL: http://intershop5.skillbox.ru/

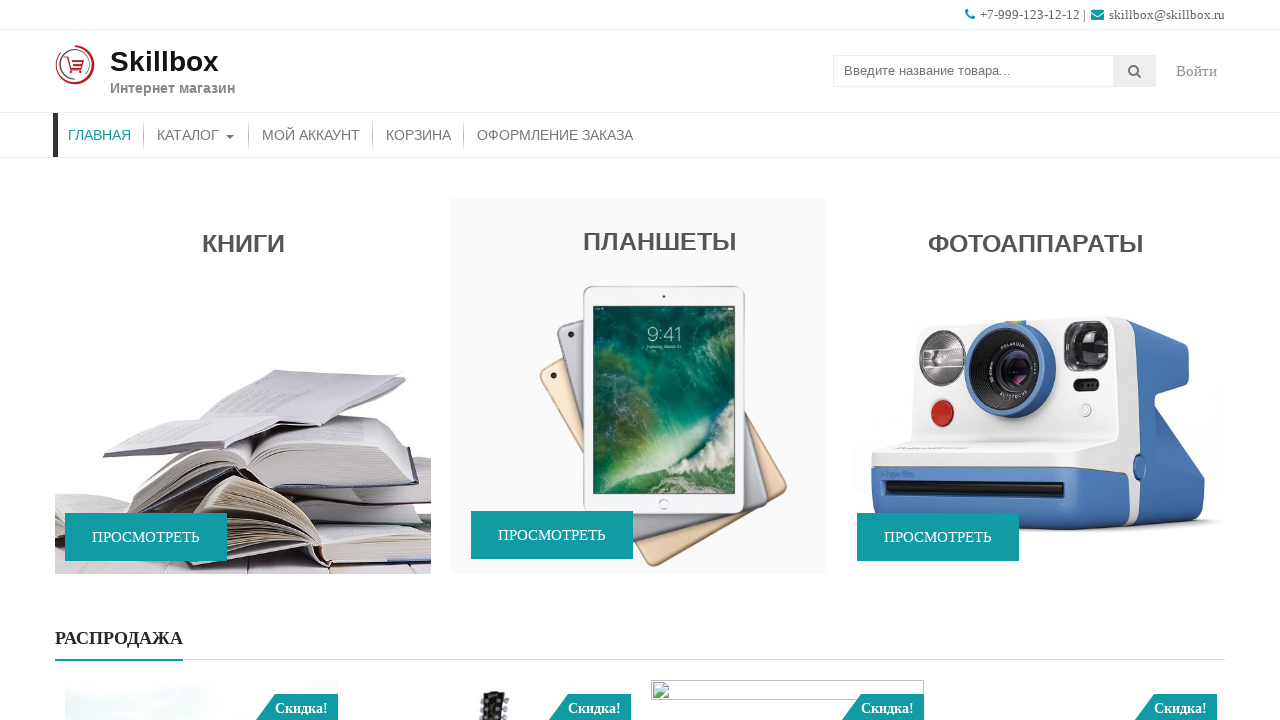

Waited 5 seconds for page to load
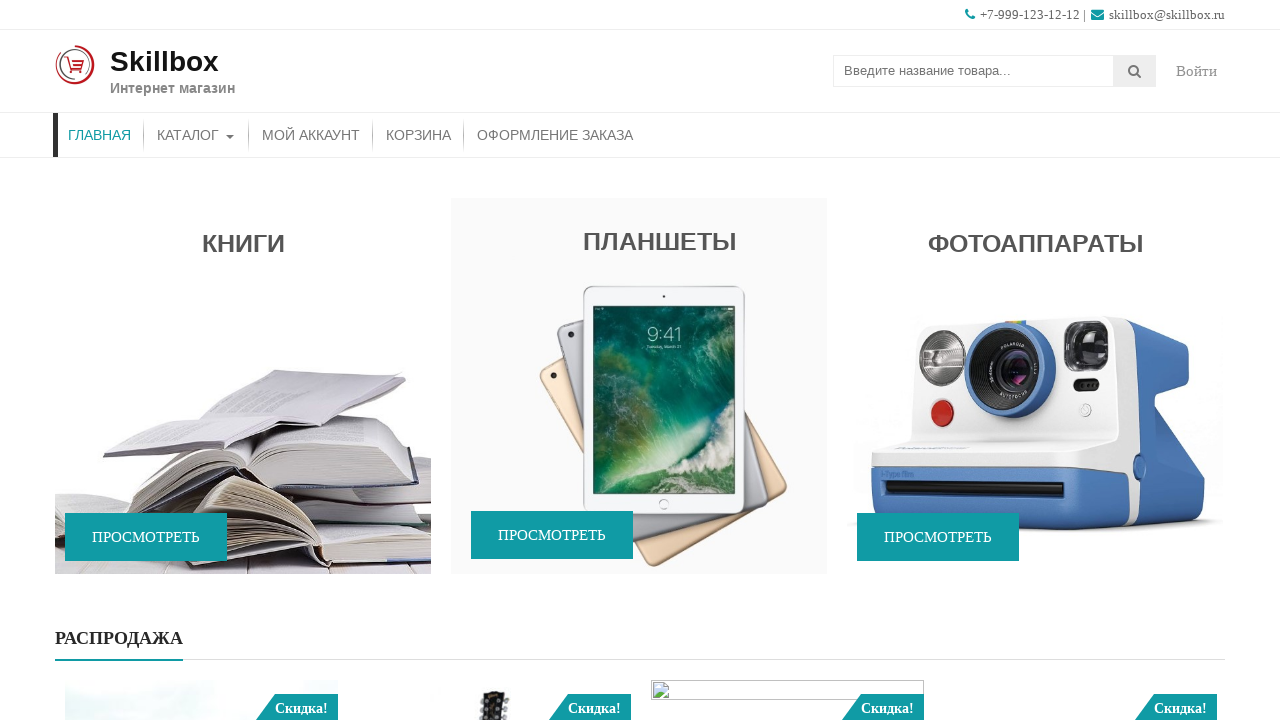

Set viewport size to 1296x696
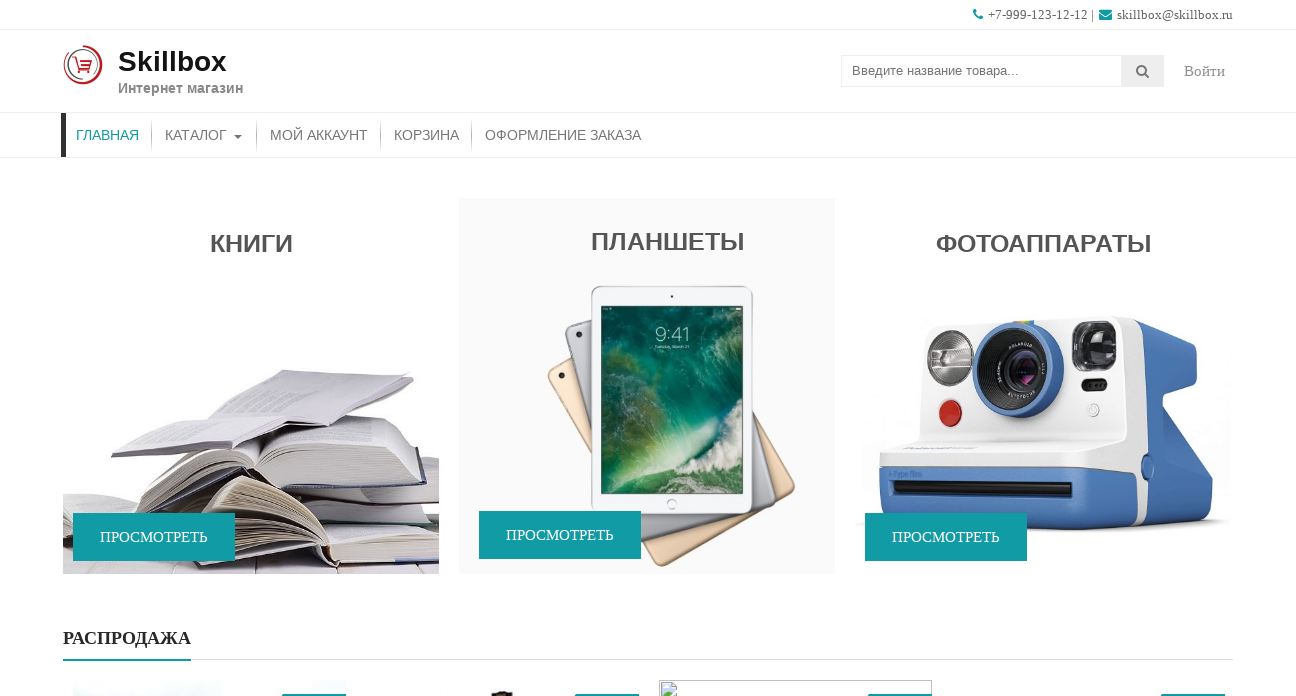

Clicked on checkout menu item at (563, 135) on #menu-item-31 > a
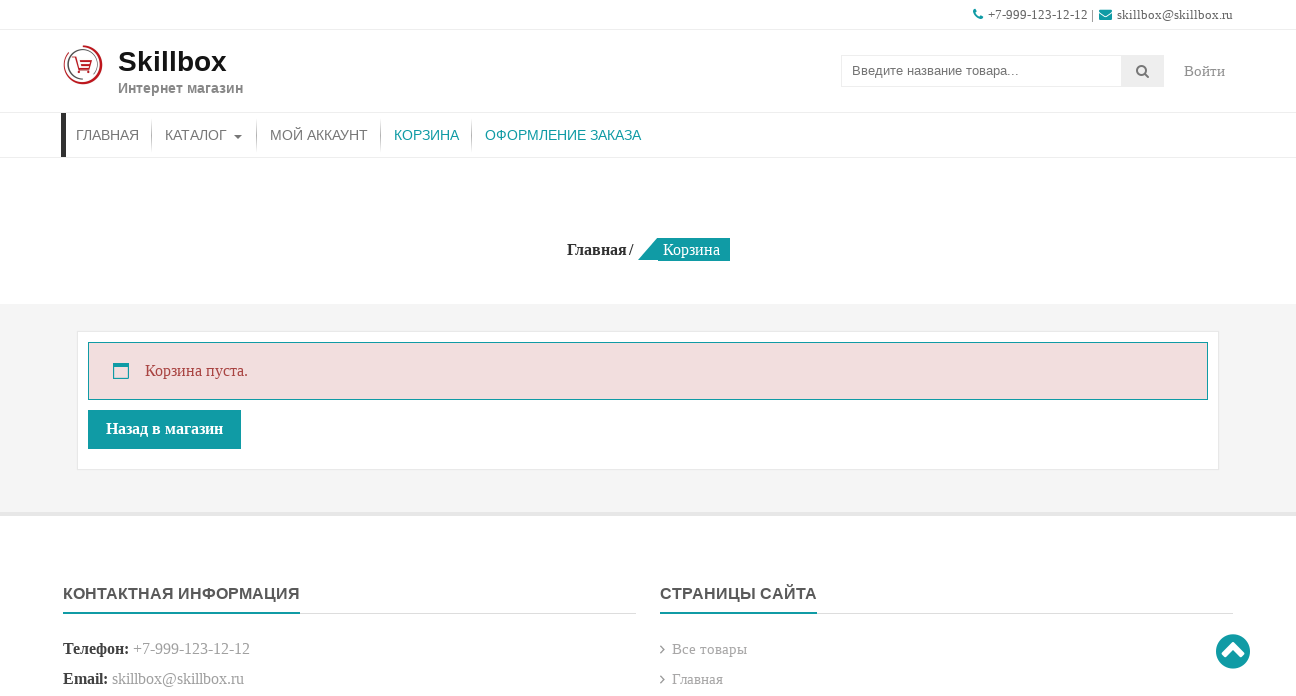

Waited 3 seconds for checkout page to load
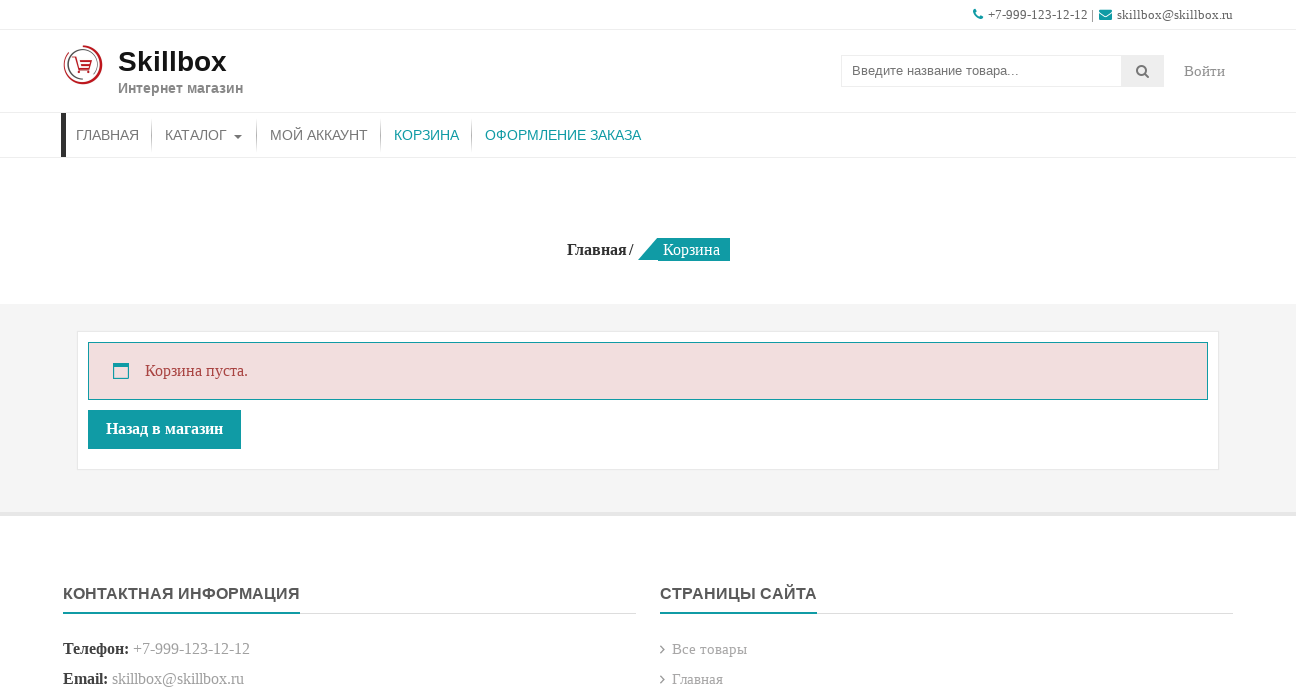

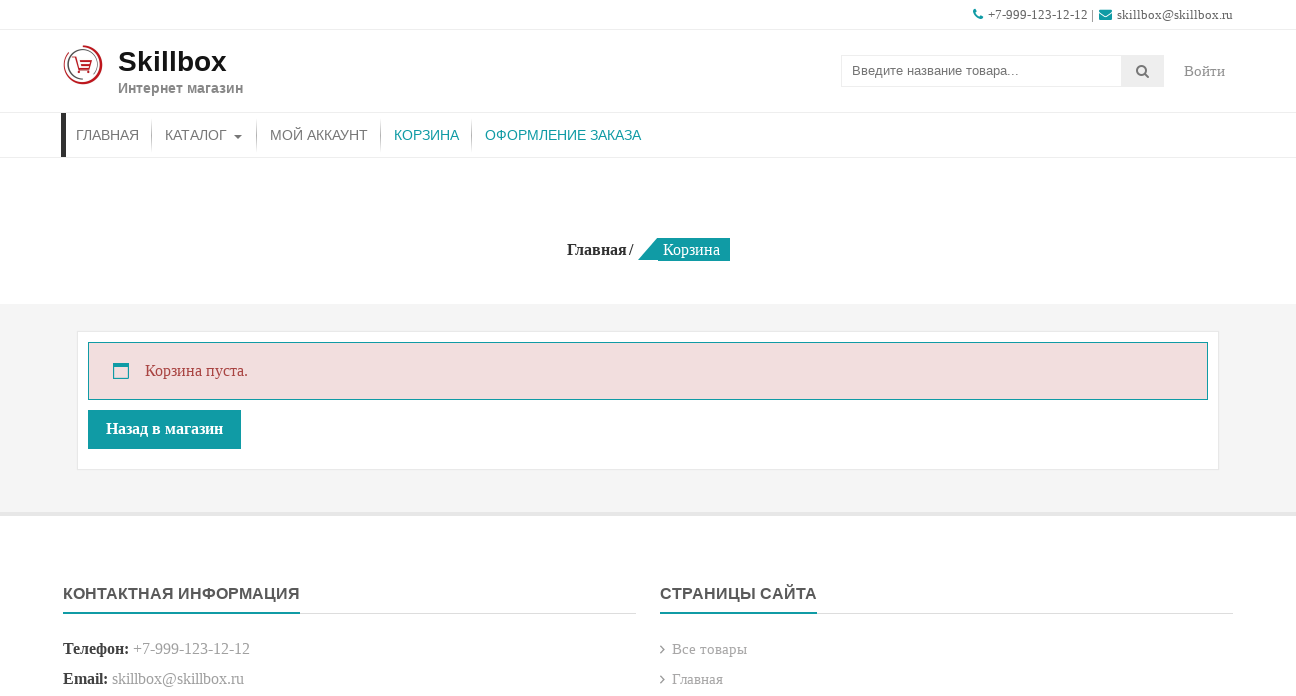